Verifies UI elements on the NextBaseCRM login page including the "Remember me" checkbox label text, "Forgot password" link text, and the href attribute of the forgot password link.

Starting URL: https://login1.nextbasecrm.com/

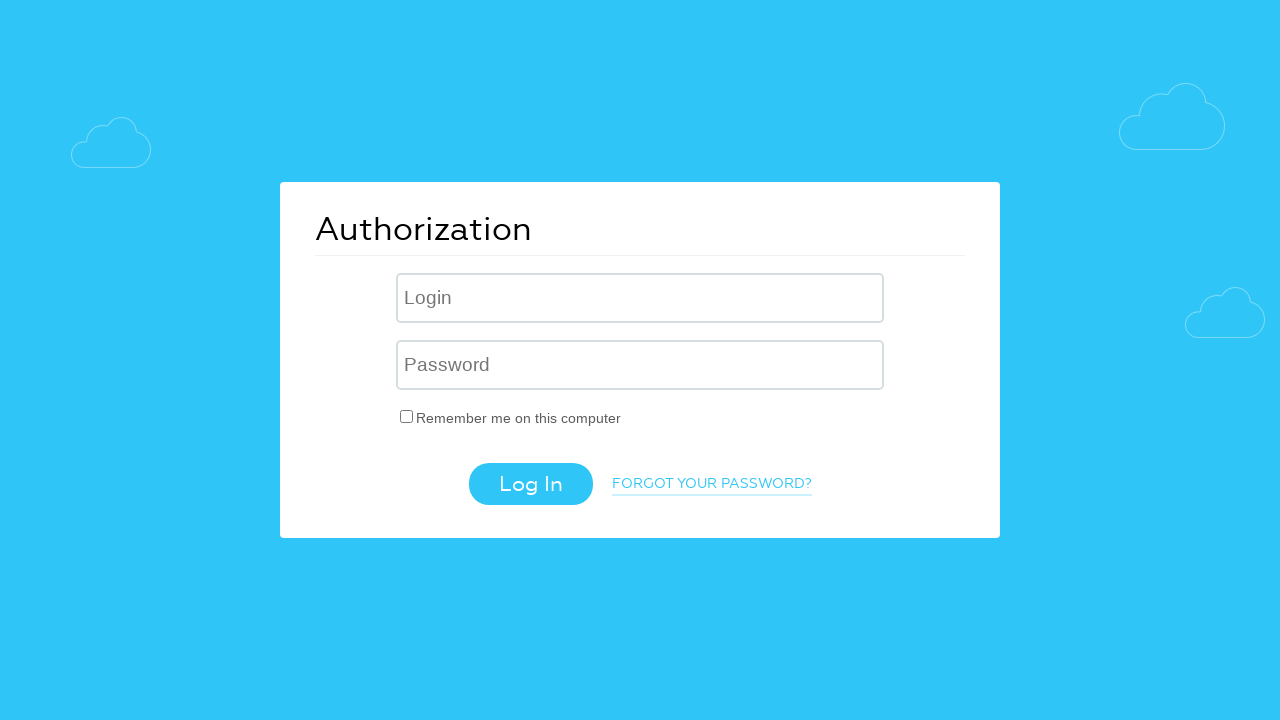

Waited for 'Remember me' checkbox label to load on NextBaseCRM login page
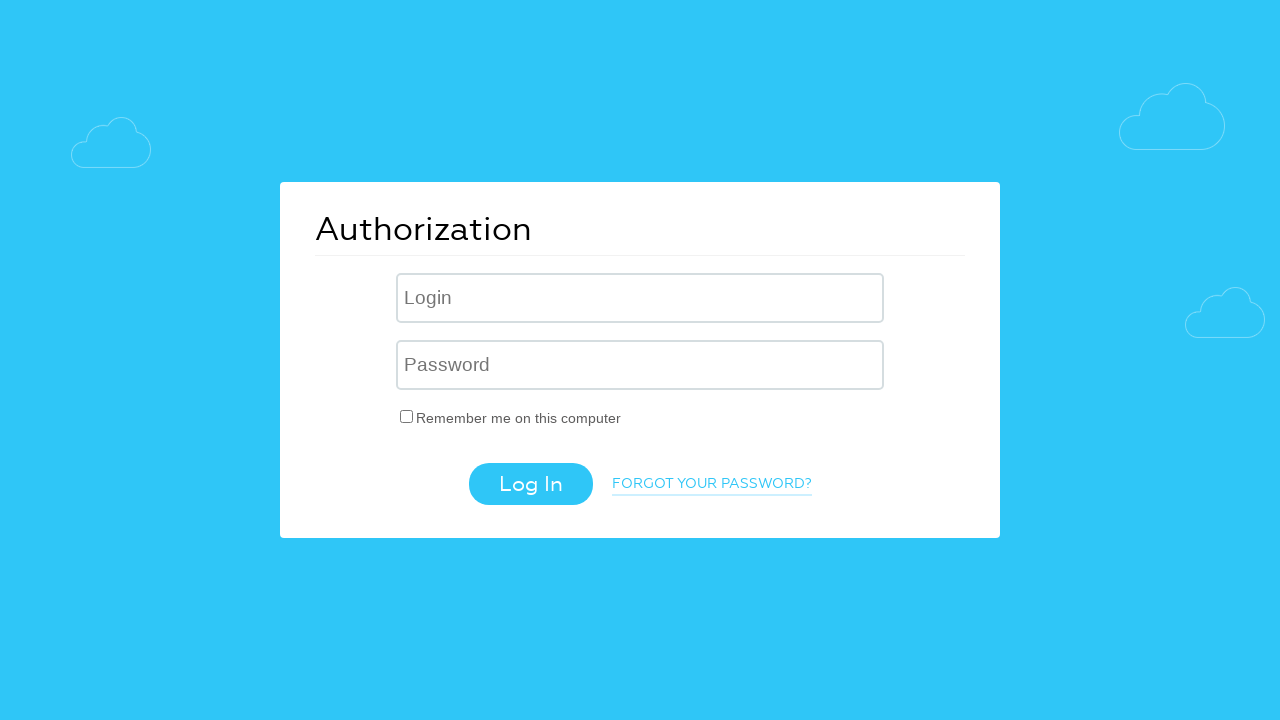

Located 'Remember me' checkbox label element
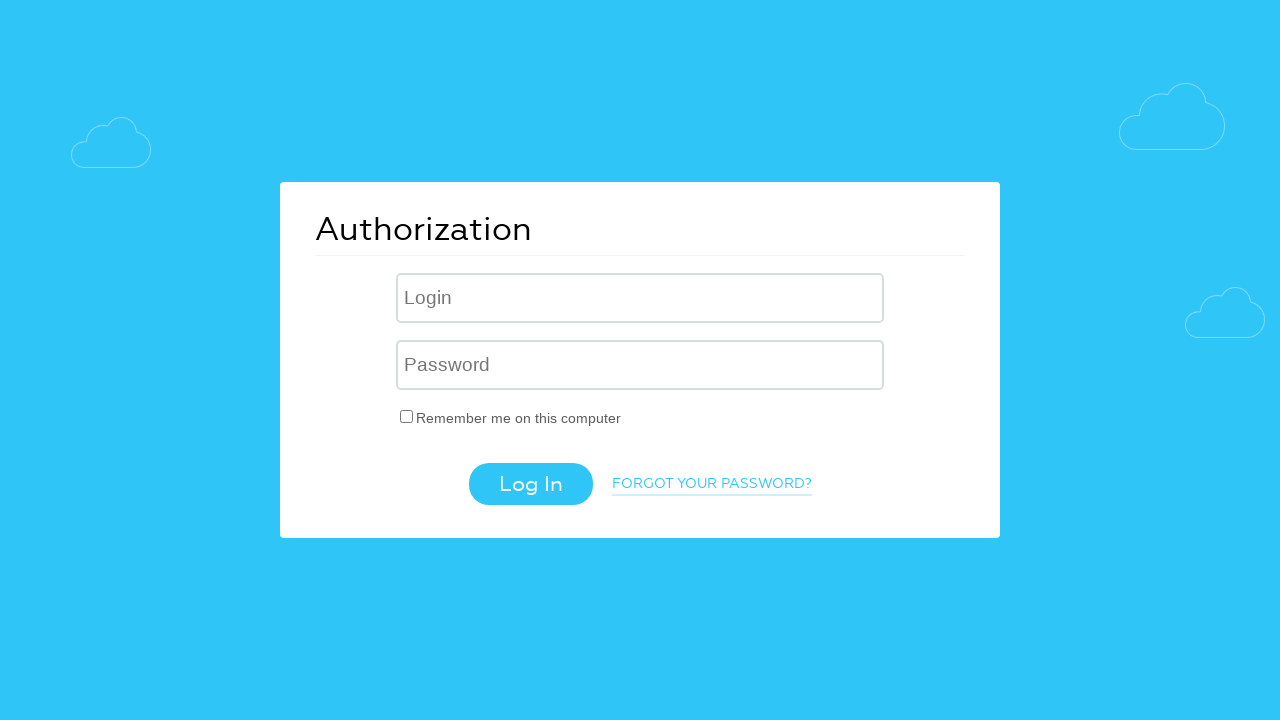

Retrieved text content from 'Remember me' label: Remember me on this computer
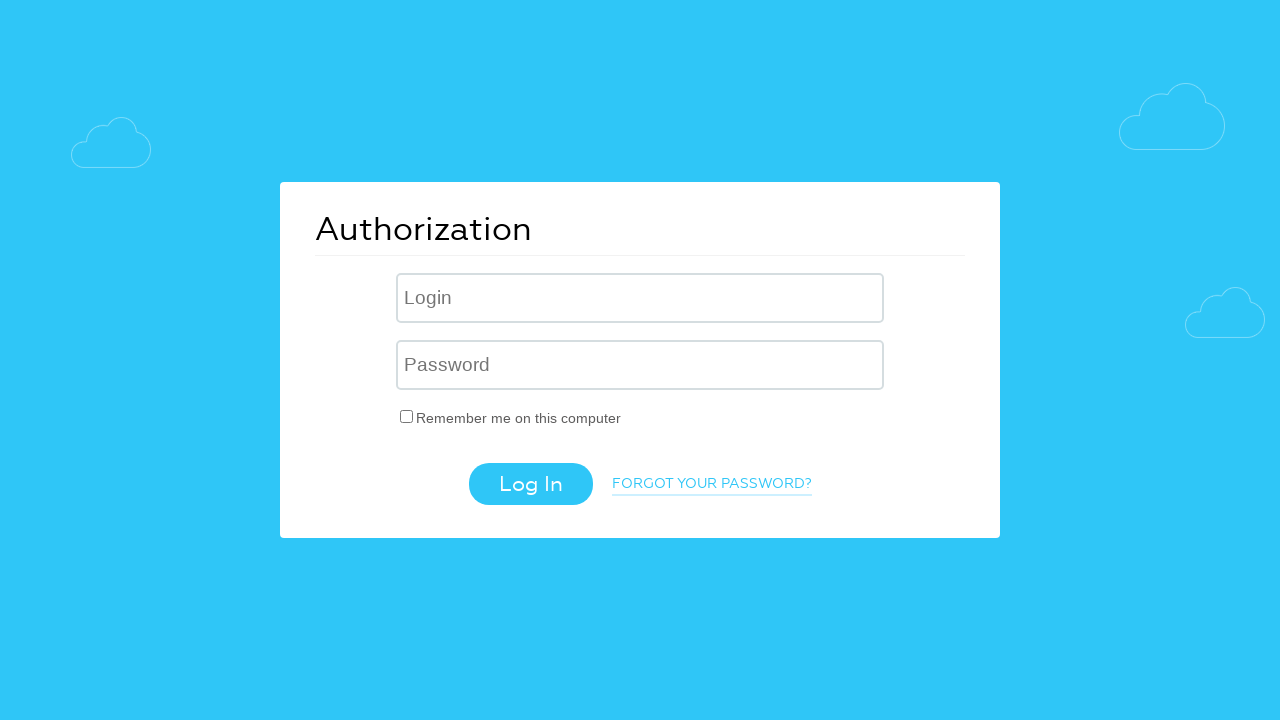

'Remember me' label text verification PASSED - text matches expected value
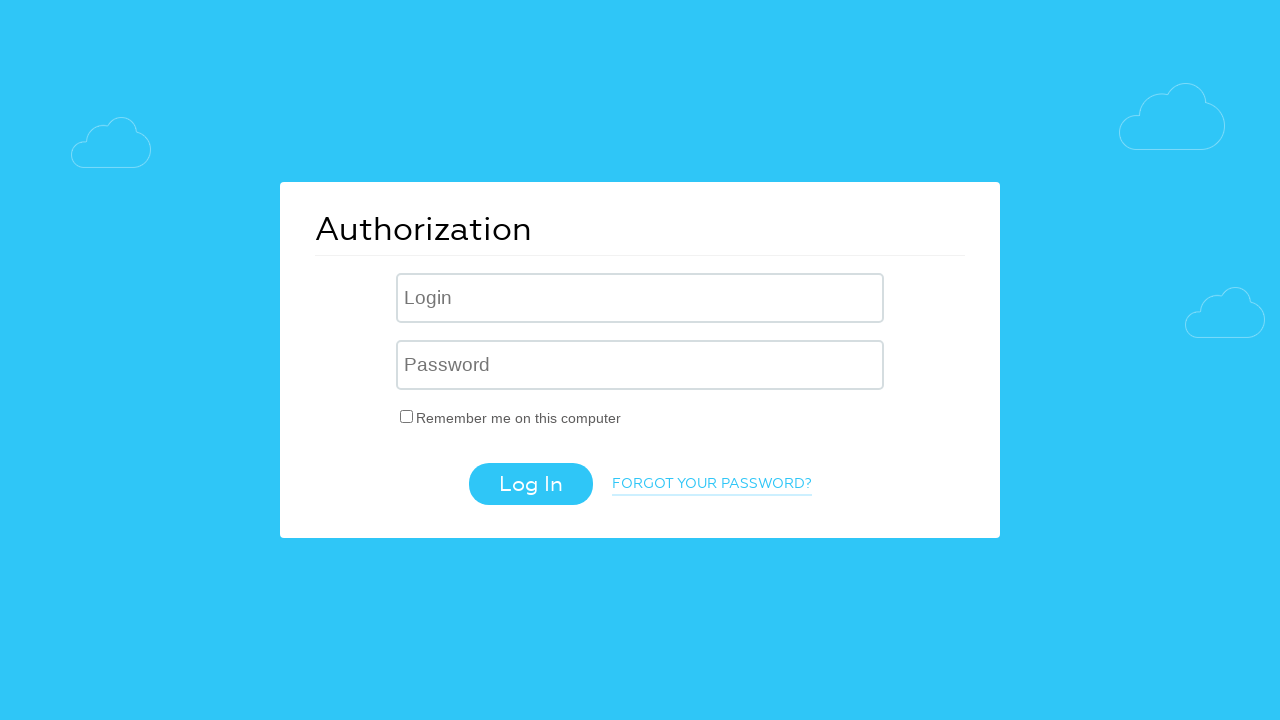

Located 'Forgot password' link element
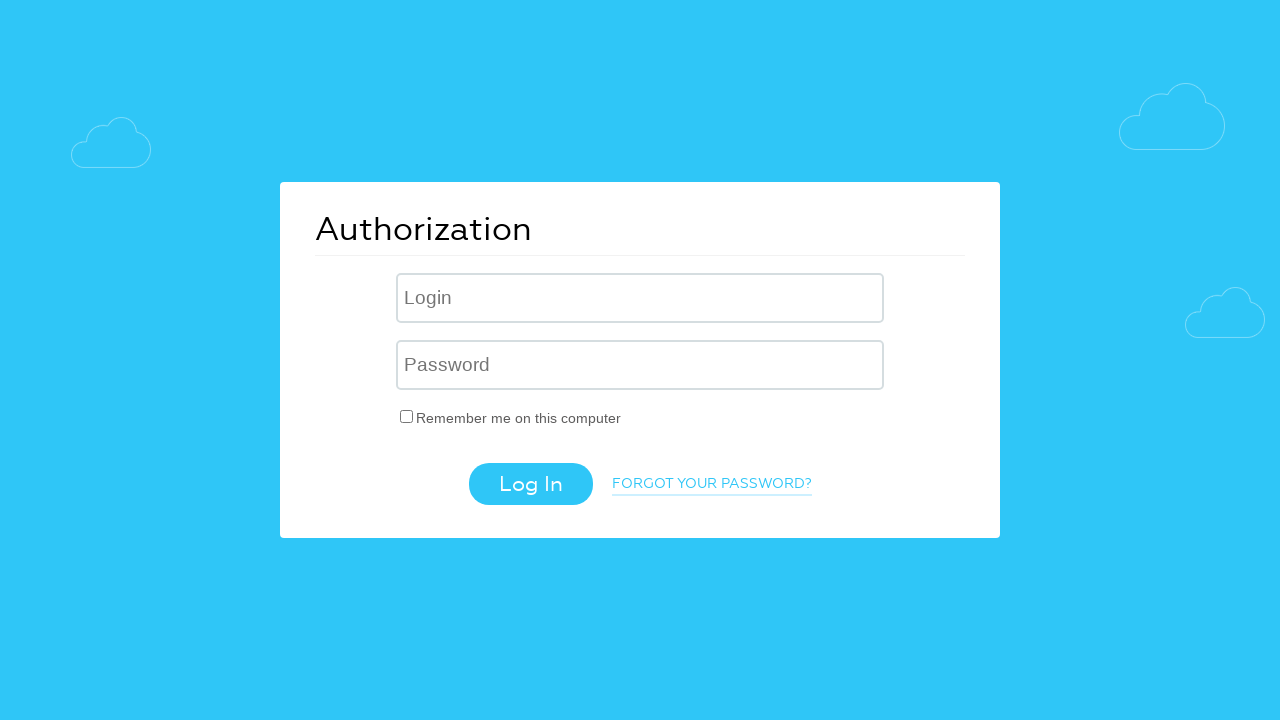

Retrieved text content from 'Forgot password' link: Forgot your password?
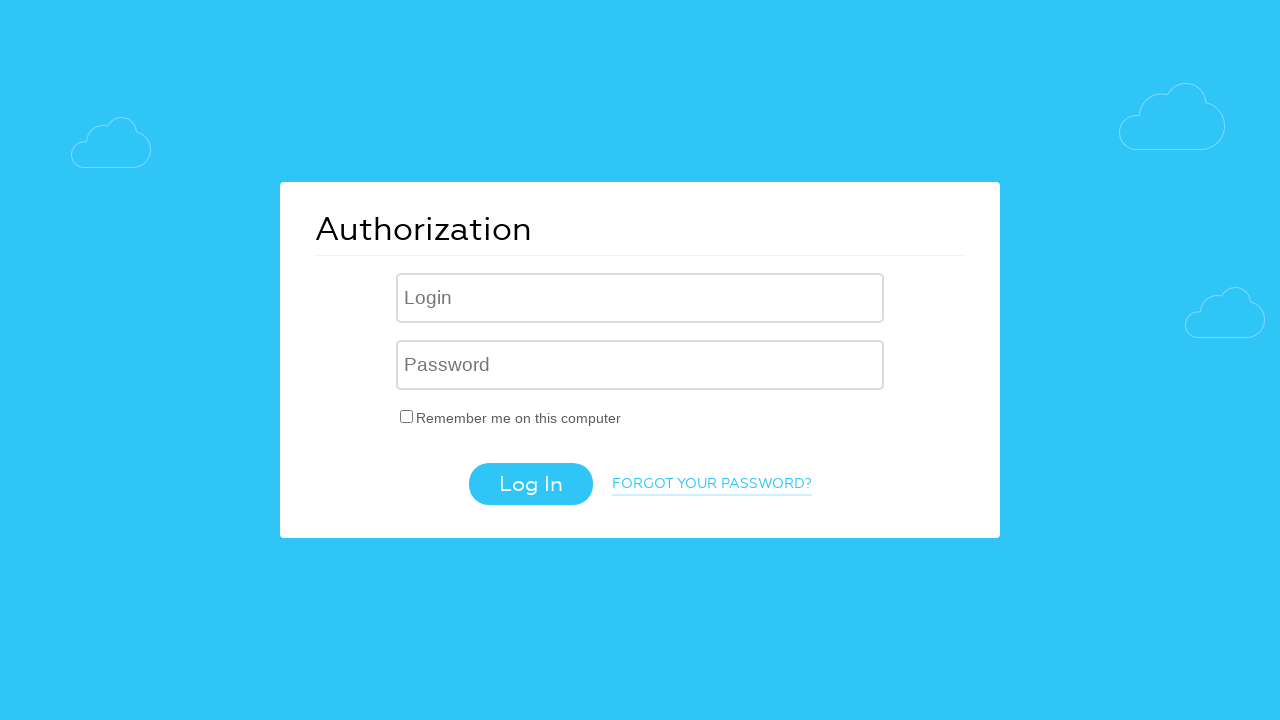

'Forgot password' link text verification FAILED - actual: Forgot your password?, expected: FORGOT YOUR PASSWORD?
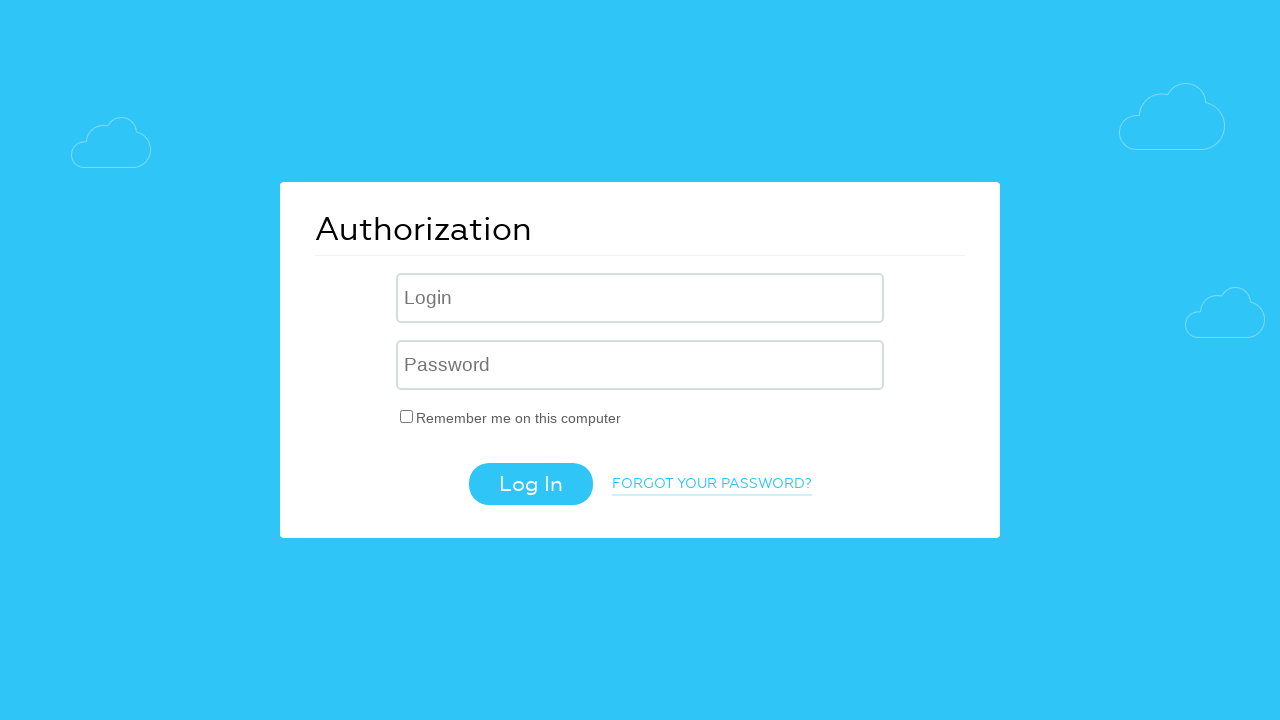

Retrieved href attribute from 'Forgot password' link: /?forgot_password=yes
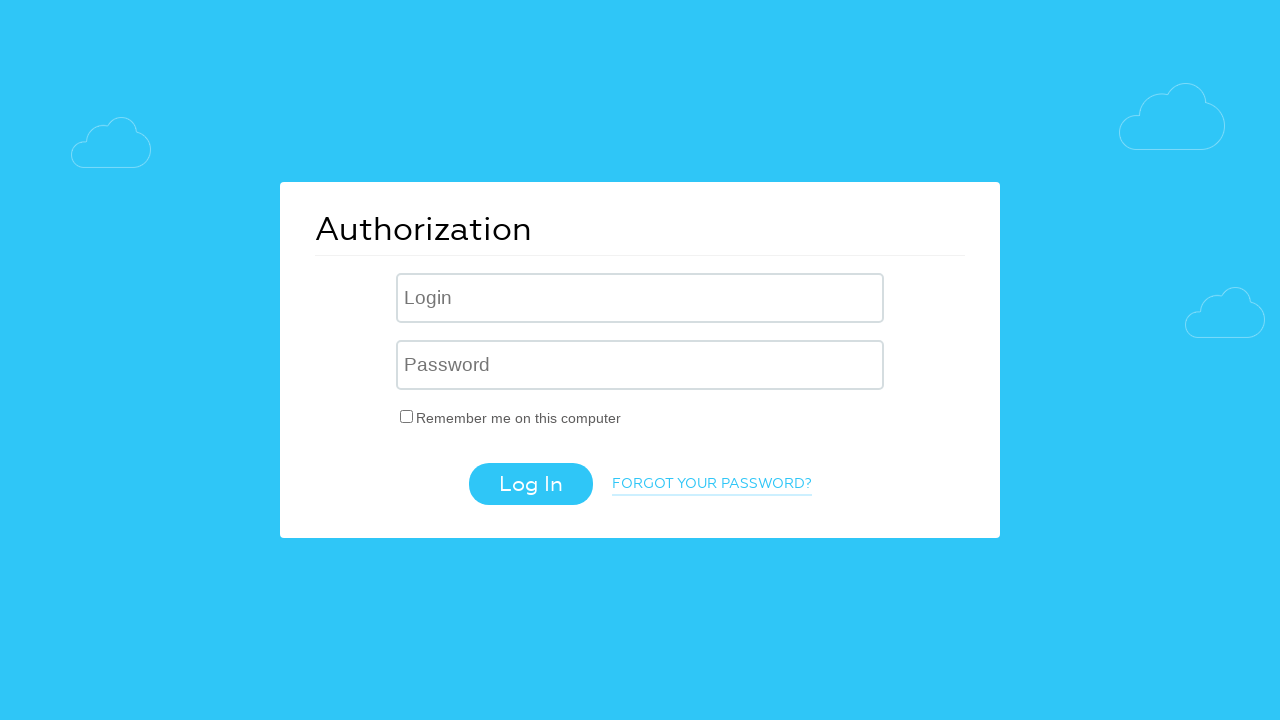

'Forgot password' link href attribute verification PASSED - href contains 'forgot_password=yes'
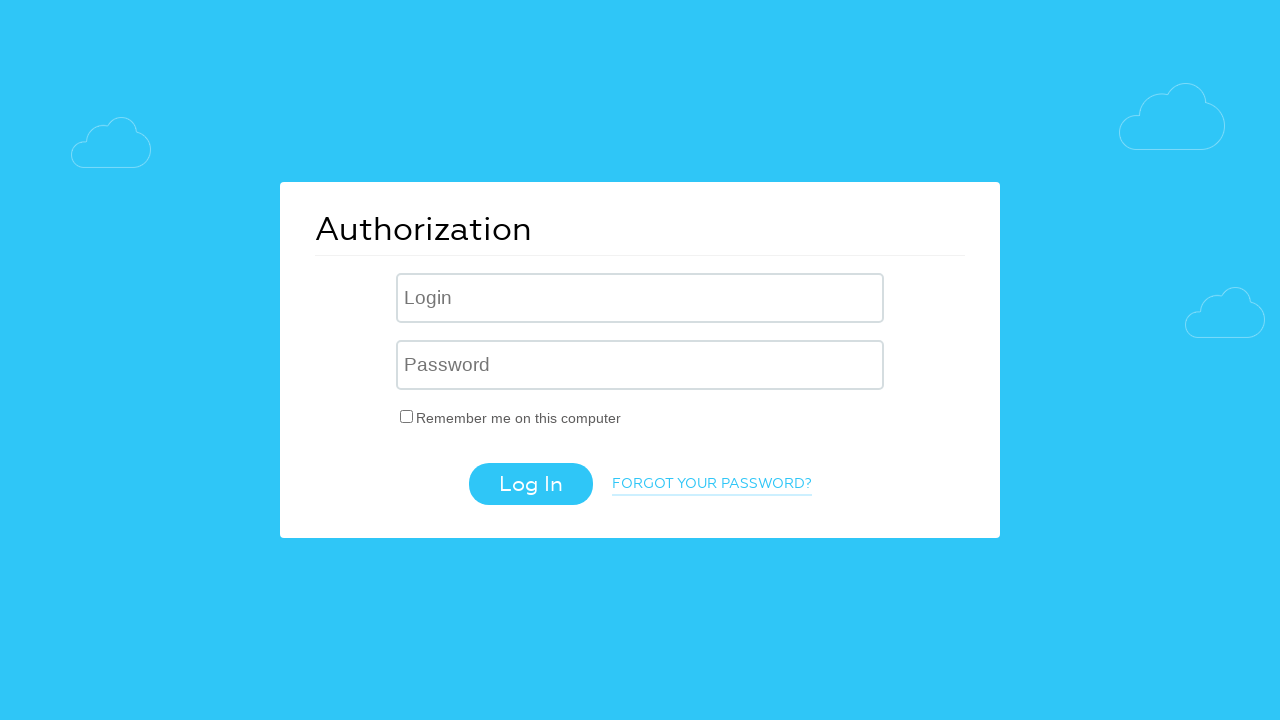

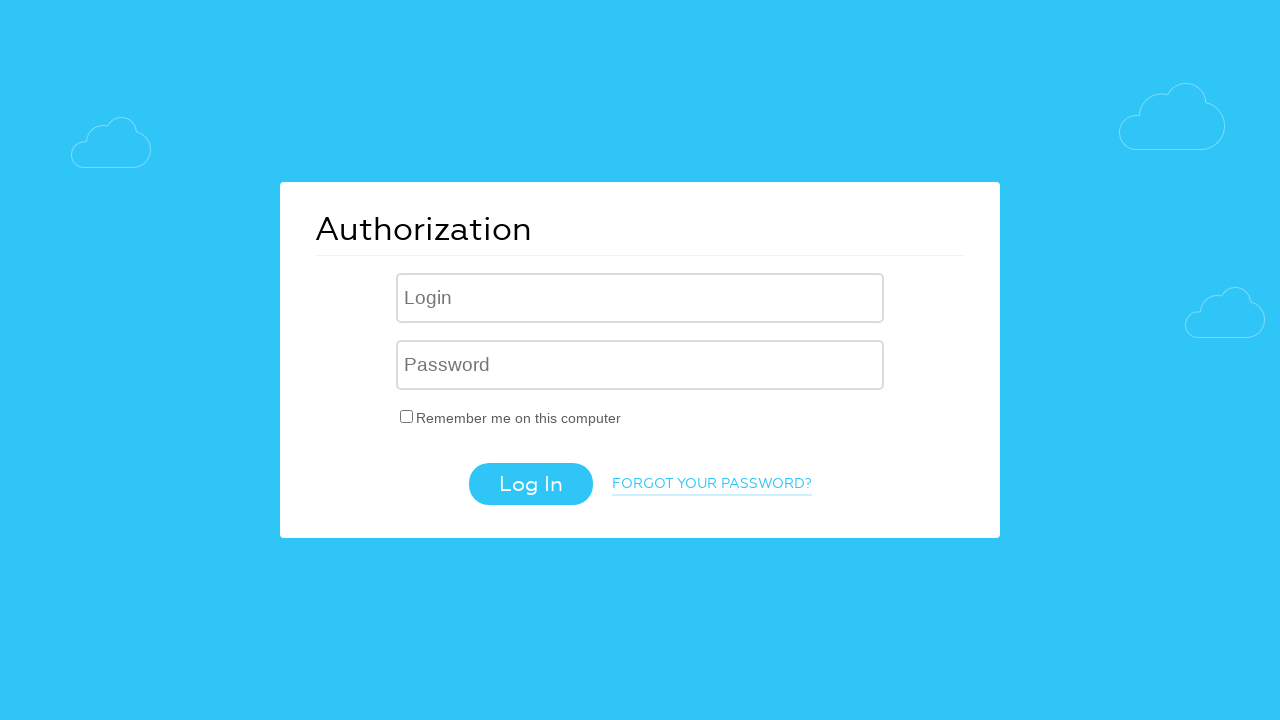